Tests navigation scope by counting links on the page, in the footer, and in the first footer column, then opens each link in the first column in a new tab and retrieves their titles

Starting URL: https://rahulshettyacademy.com/AutomationPractice/

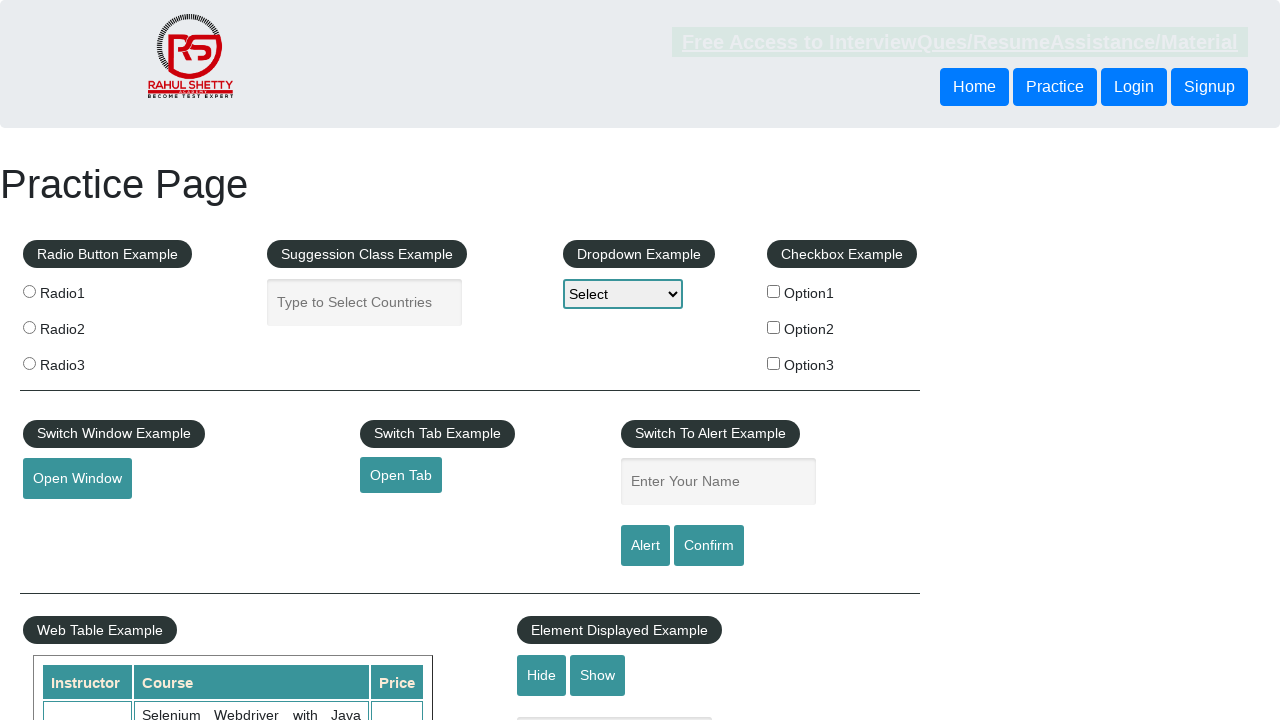

Counted all links on the page
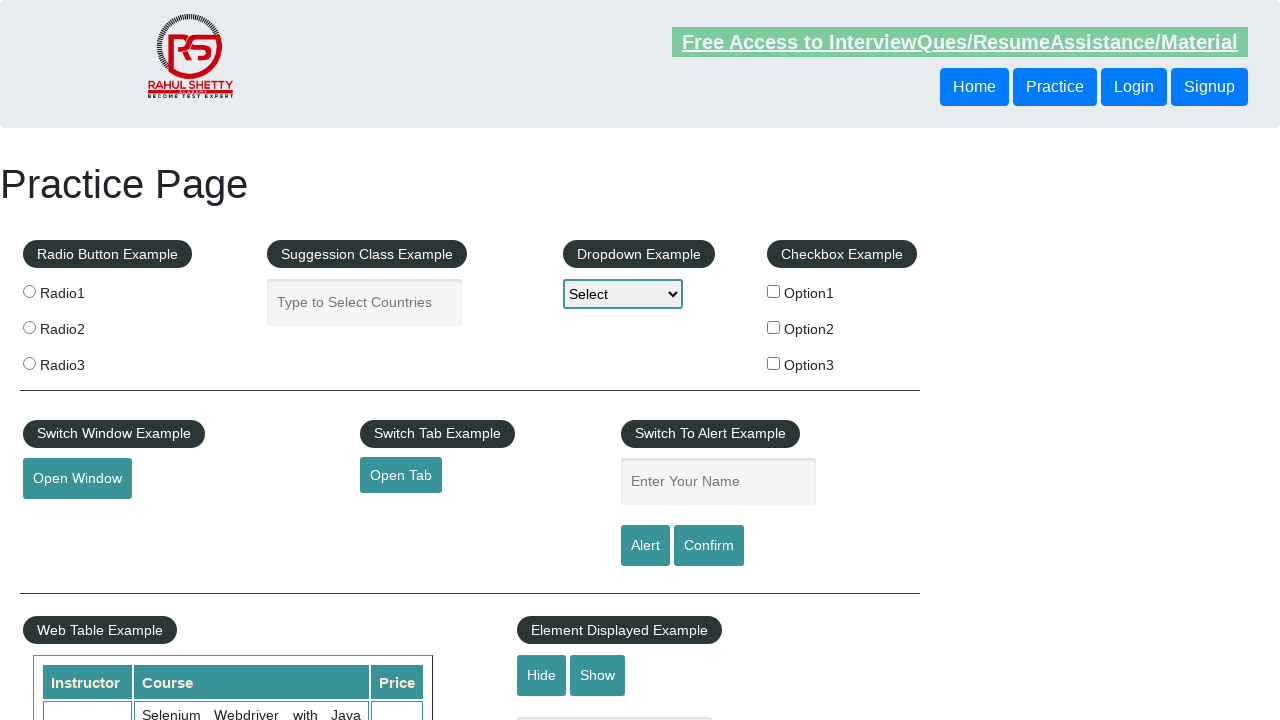

Counted all links in footer section
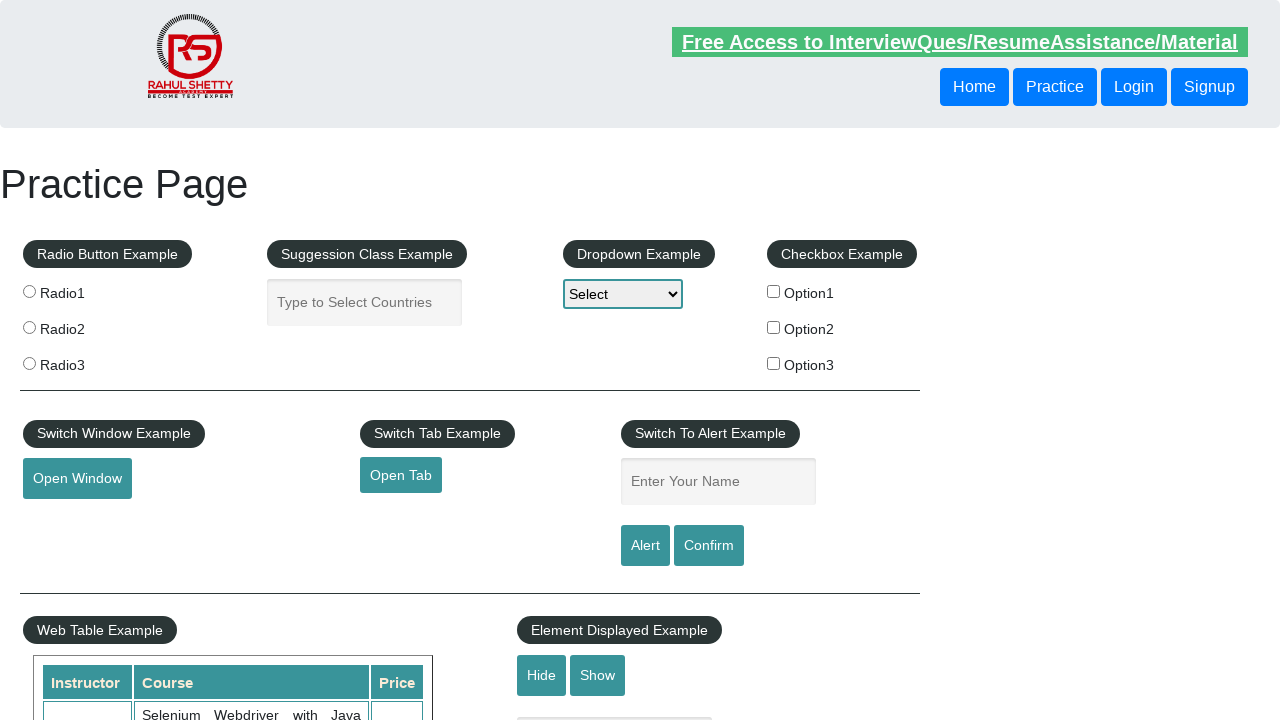

Counted links in first footer column
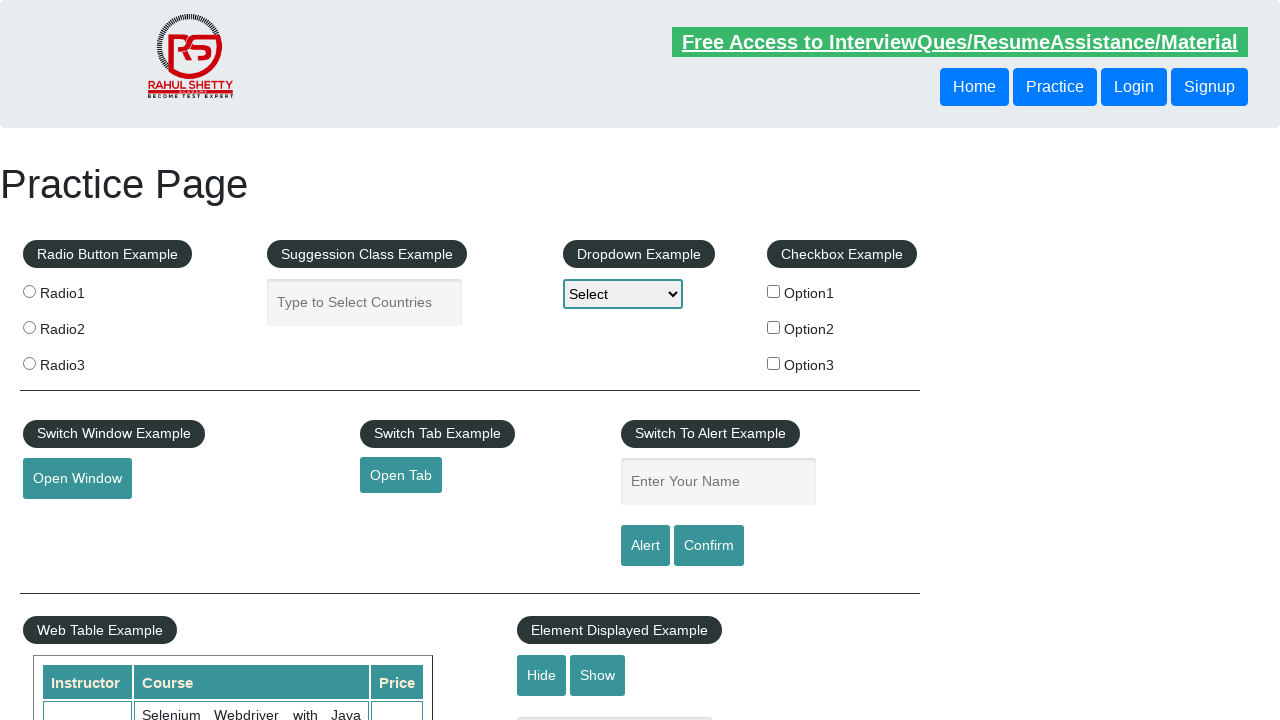

Located all link elements in first footer column
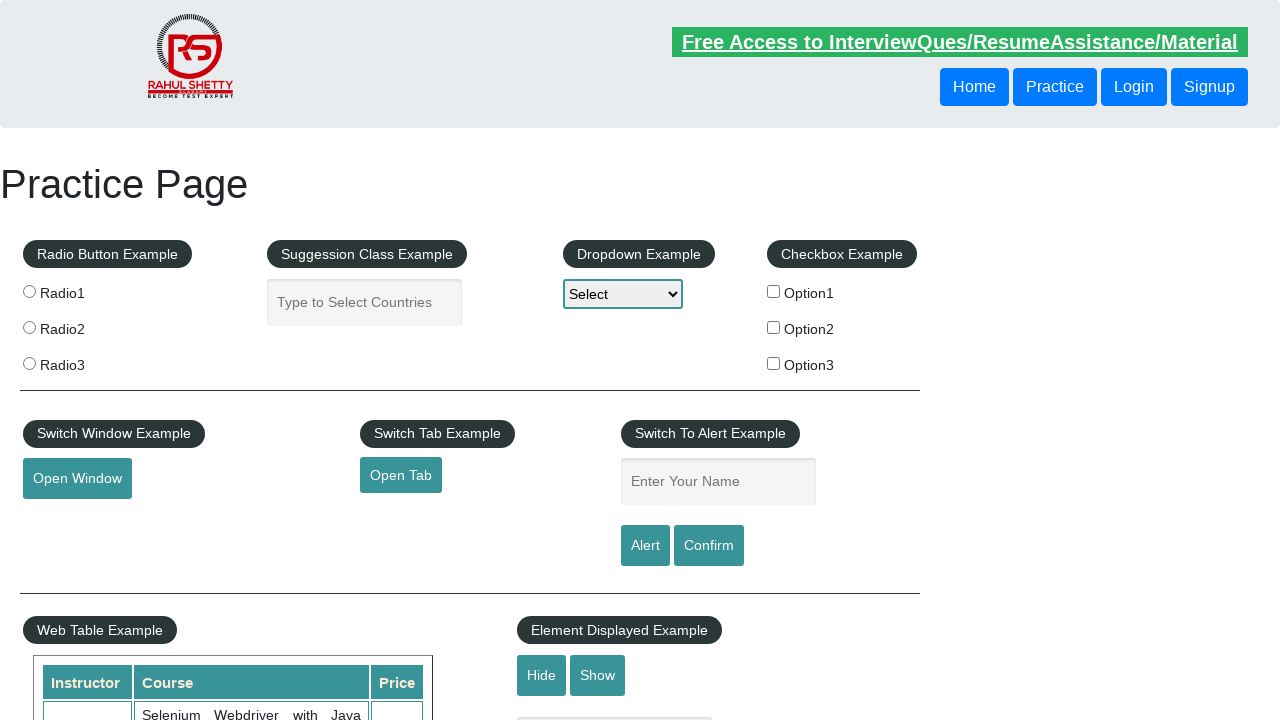

Opened link 1 from first footer column in new tab using Ctrl+Click at (68, 520) on #gf-BIG table tbody tr td:first-child ul >> a >> nth=1
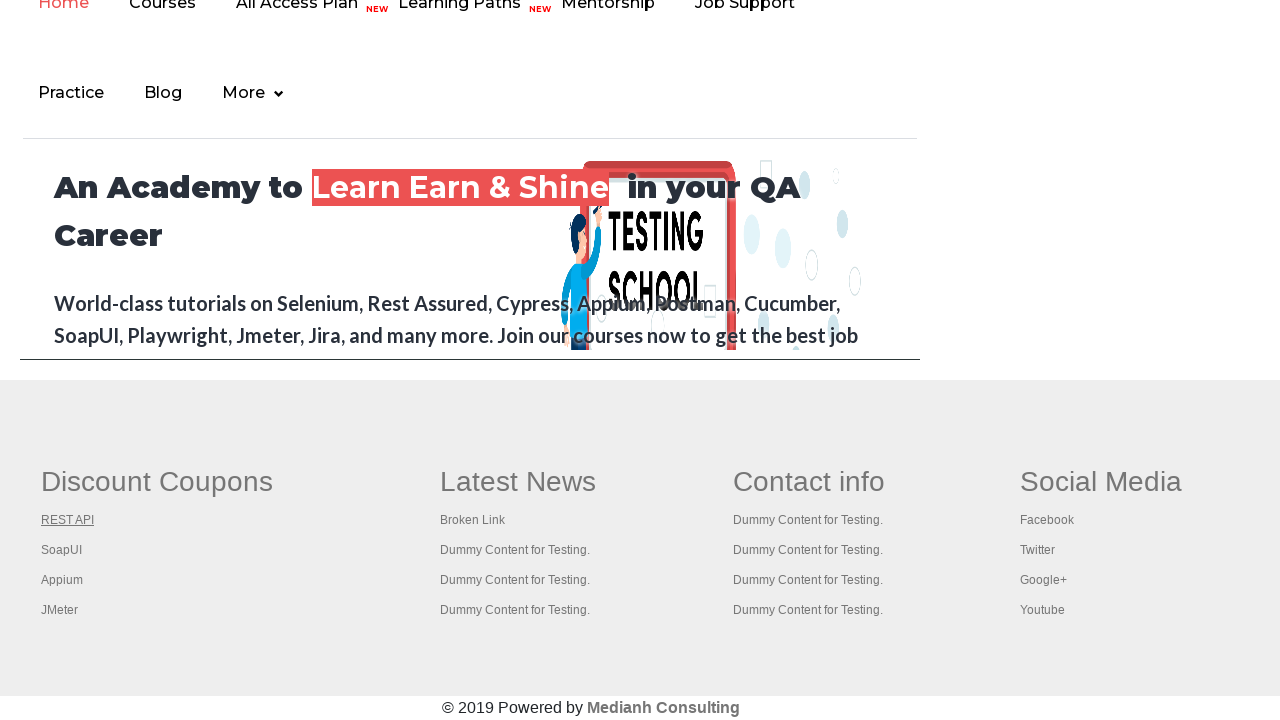

Opened link 2 from first footer column in new tab using Ctrl+Click at (62, 550) on #gf-BIG table tbody tr td:first-child ul >> a >> nth=2
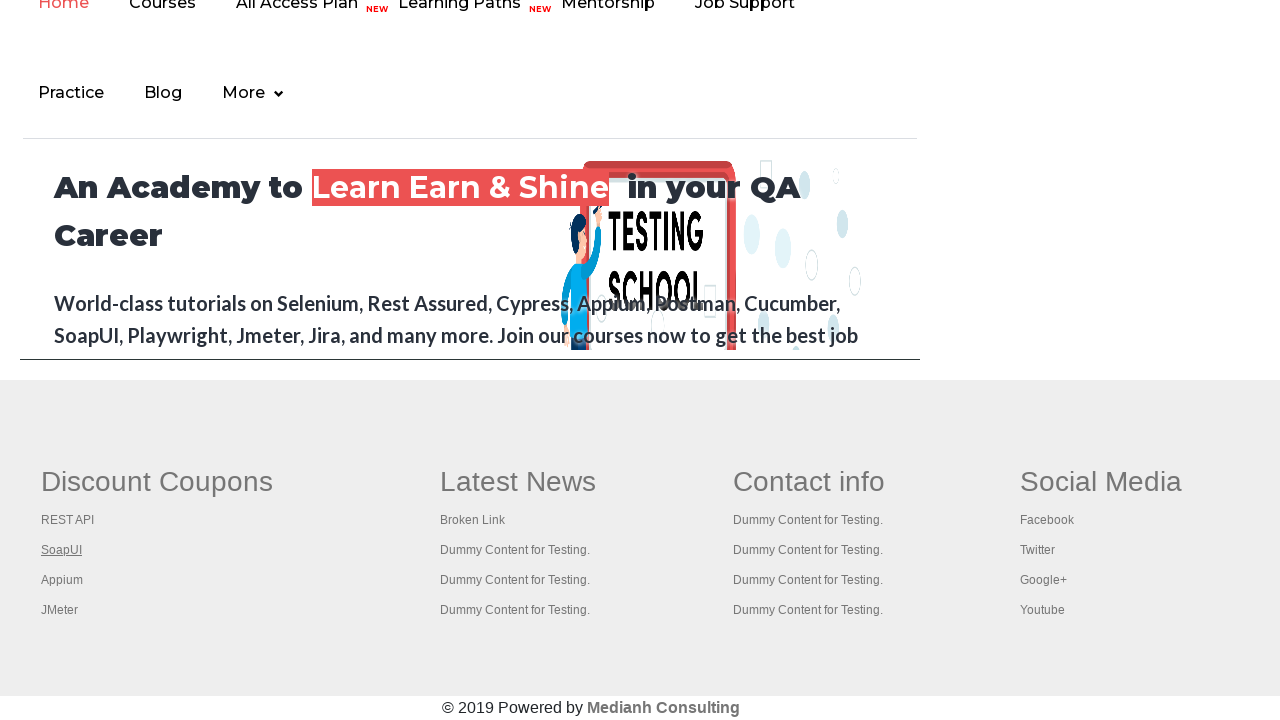

Opened link 3 from first footer column in new tab using Ctrl+Click at (62, 580) on #gf-BIG table tbody tr td:first-child ul >> a >> nth=3
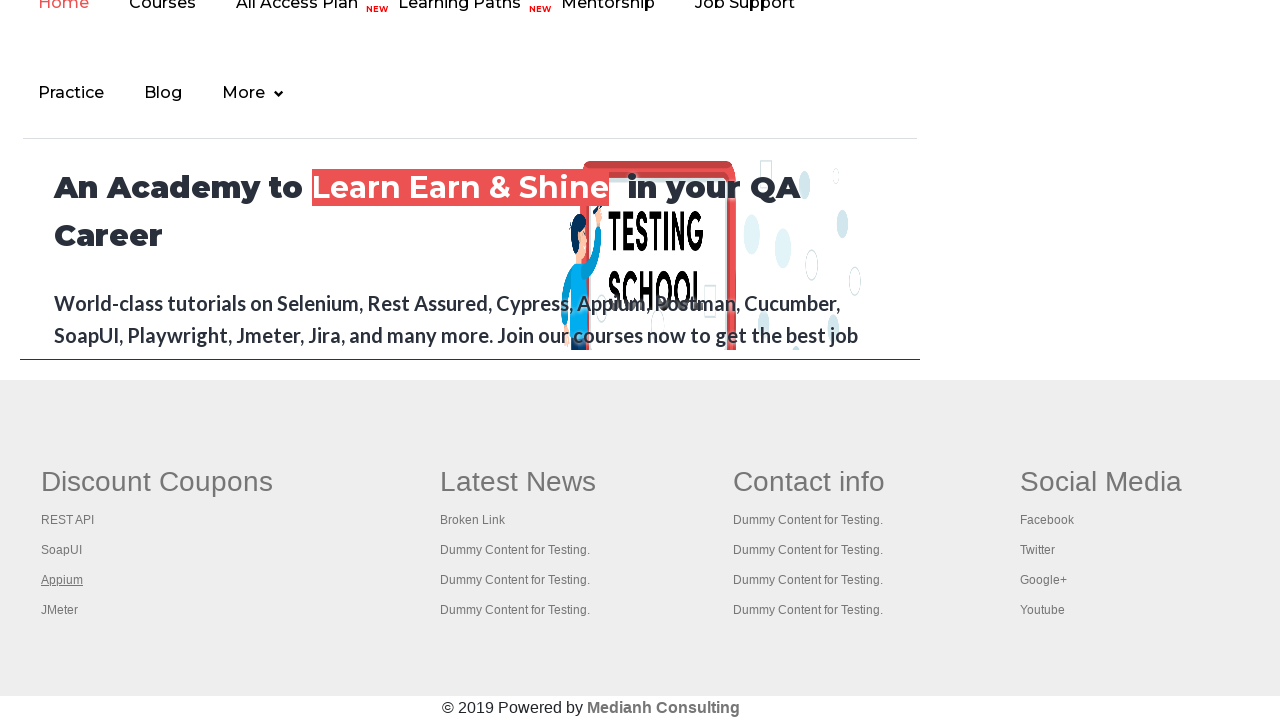

Opened link 4 from first footer column in new tab using Ctrl+Click at (60, 610) on #gf-BIG table tbody tr td:first-child ul >> a >> nth=4
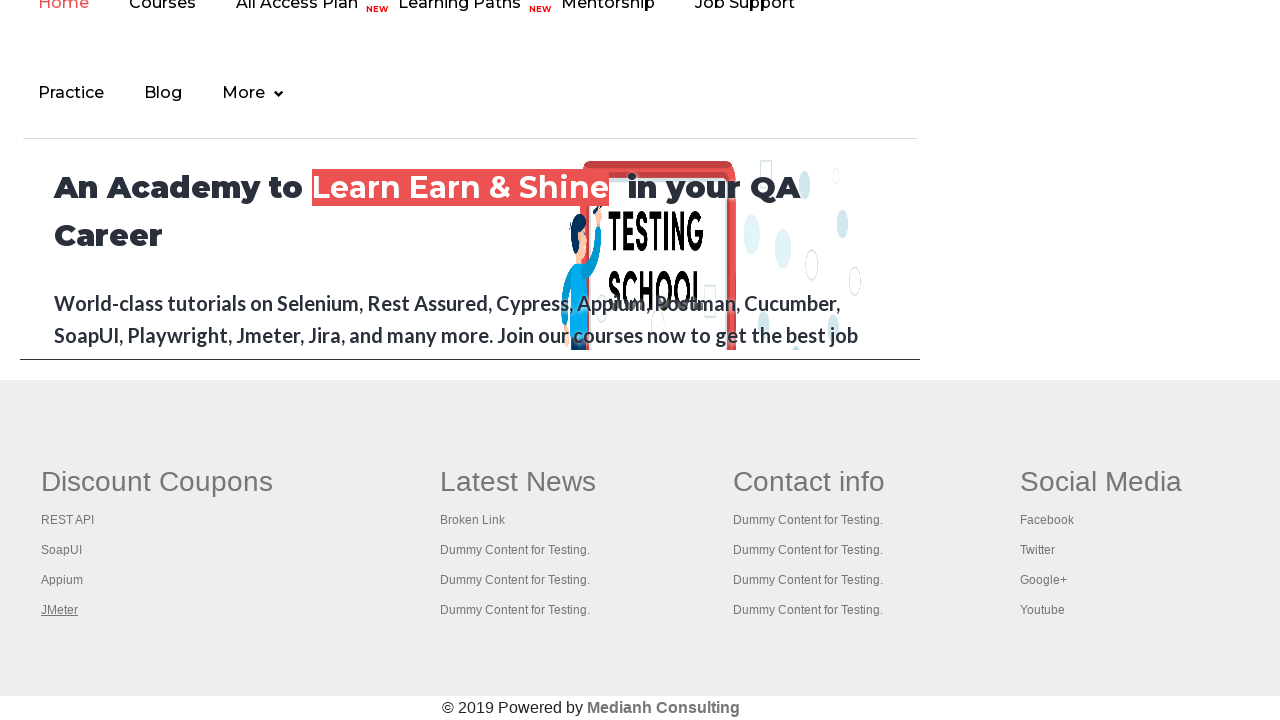

Retrieved all open tabs/pages (5 total)
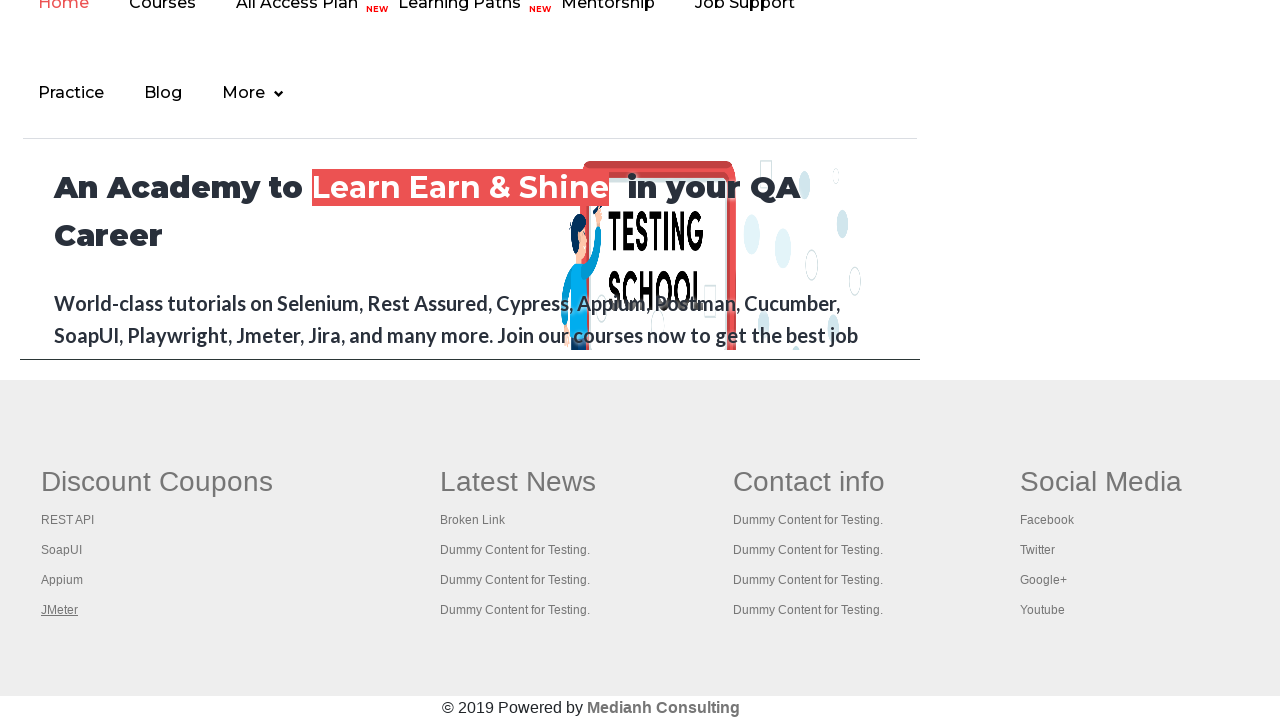

Retrieved title from opened page: Practice Page
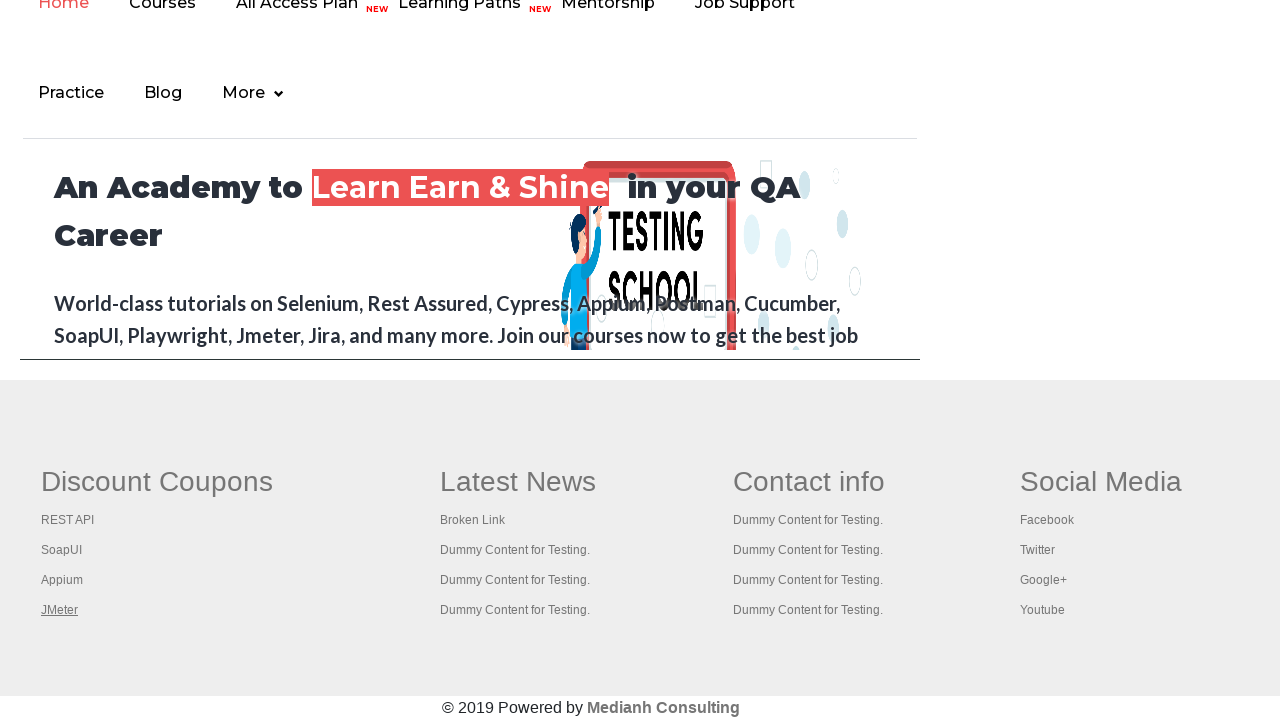

Retrieved title from opened page: REST API Tutorial
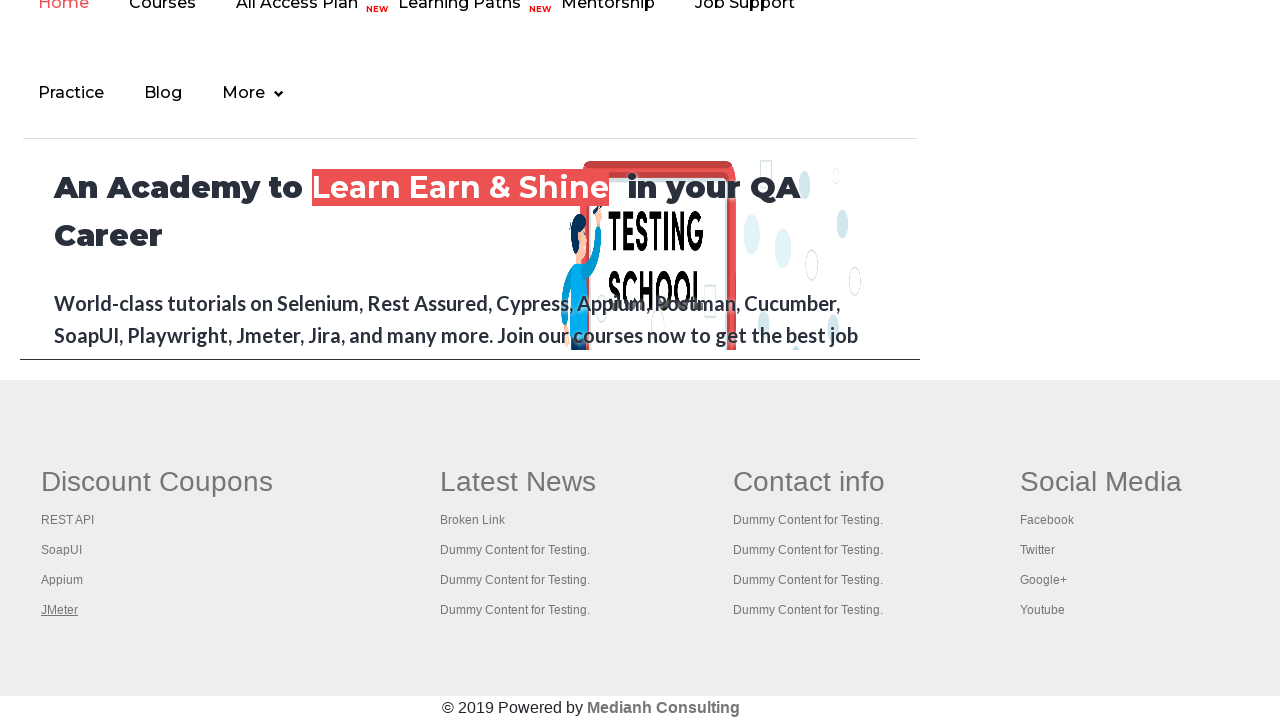

Retrieved title from opened page: The World’s Most Popular API Testing Tool | SoapUI
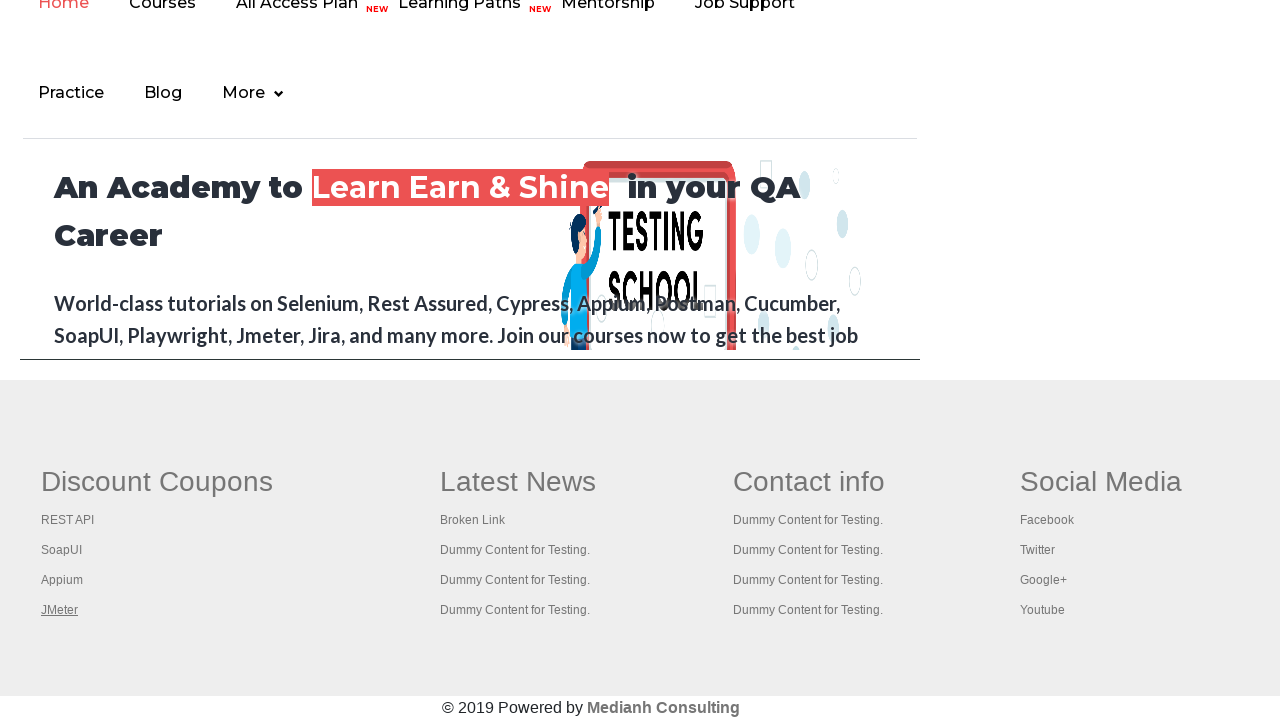

Retrieved title from opened page: Appium tutorial for Mobile Apps testing | RahulShetty Academy | Rahul
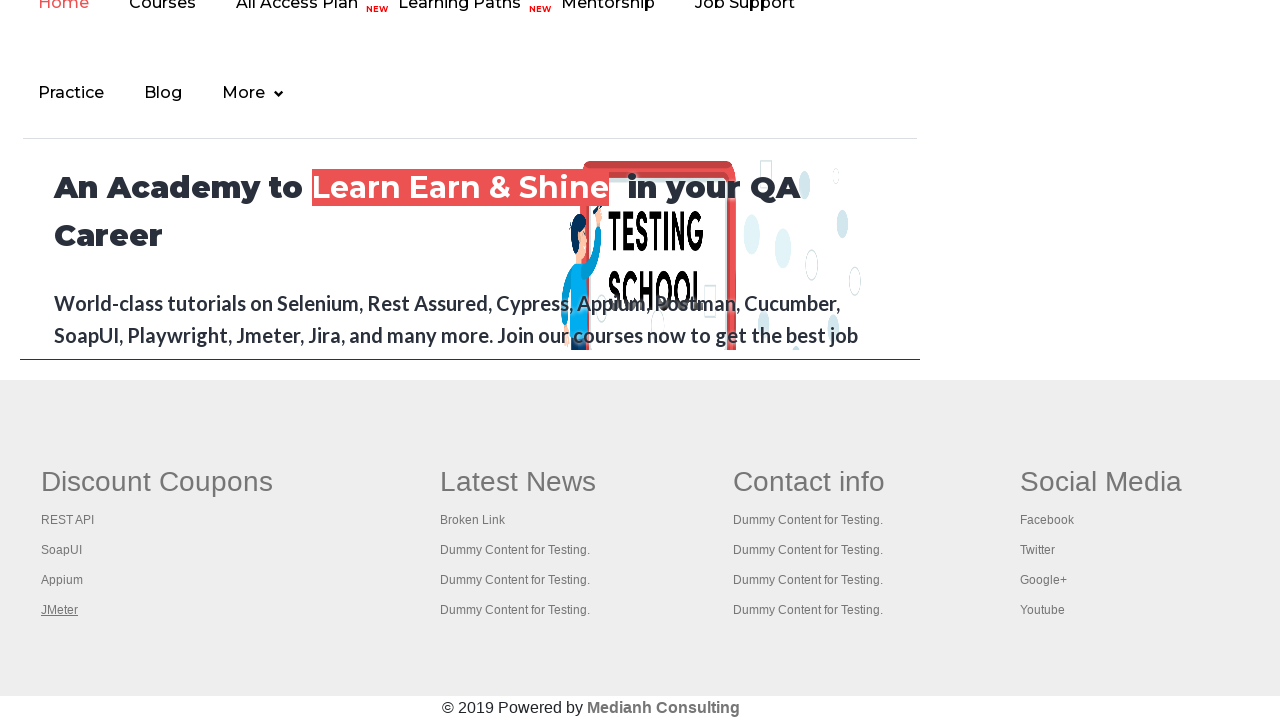

Retrieved title from opened page: Apache JMeter - Apache JMeter™
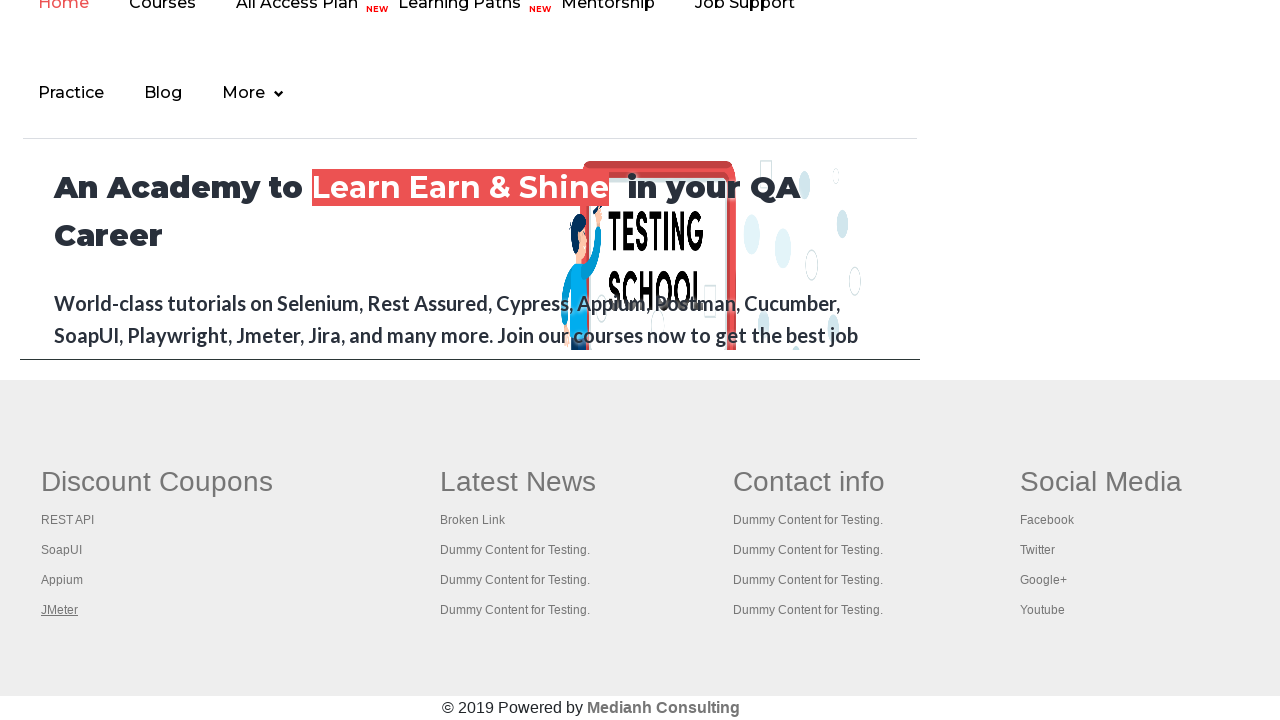

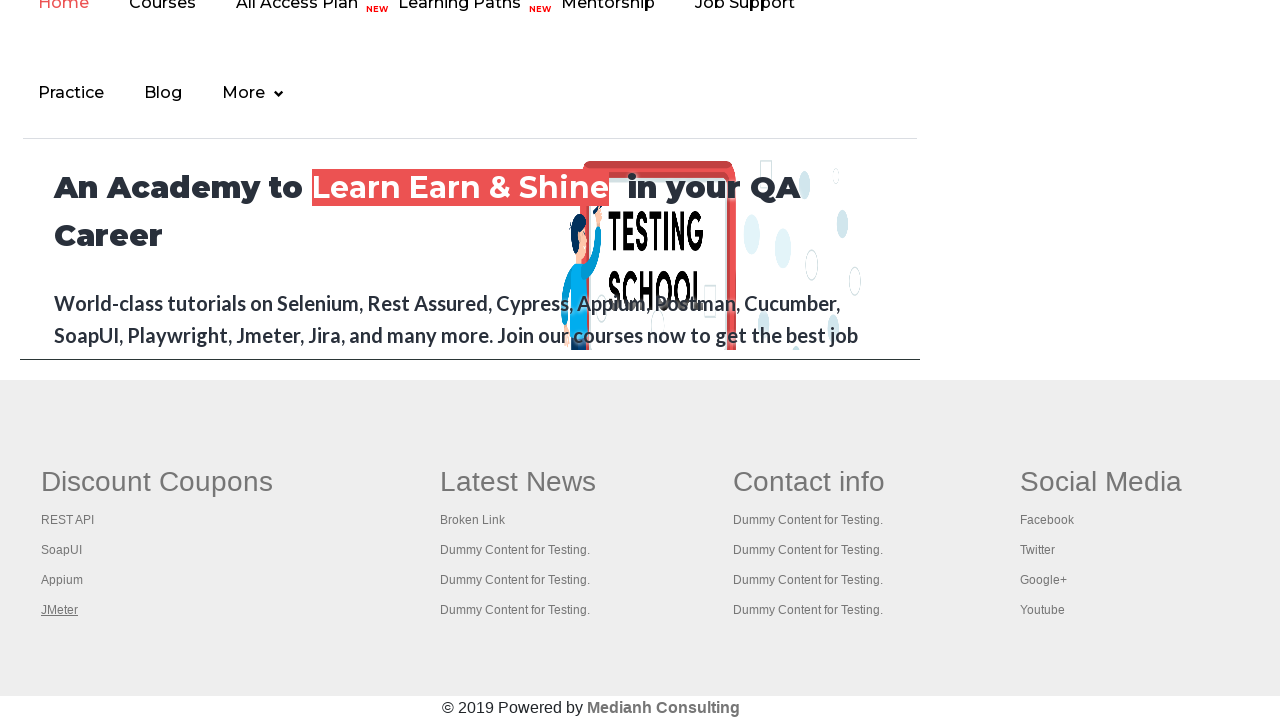